Tests keyboard navigation by pressing Tab and verifying focus moves to interactive elements

Starting URL: https://filesearch.franzai.com

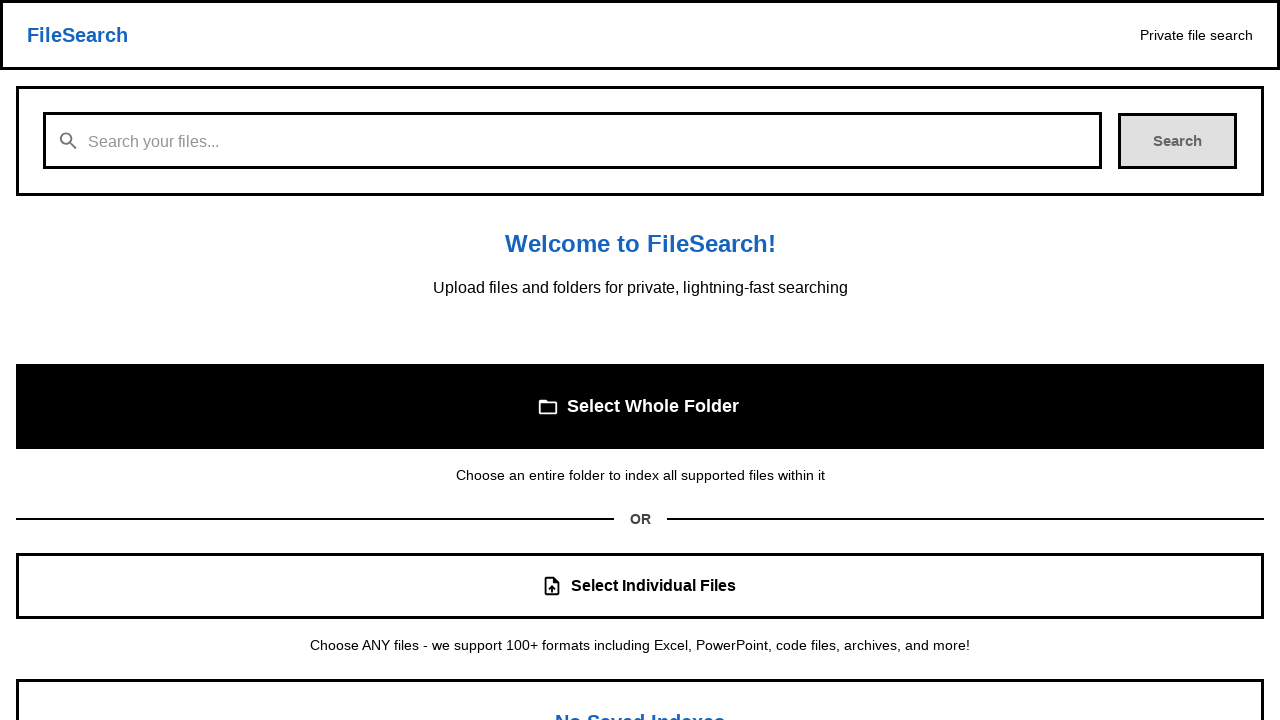

React app root element loaded
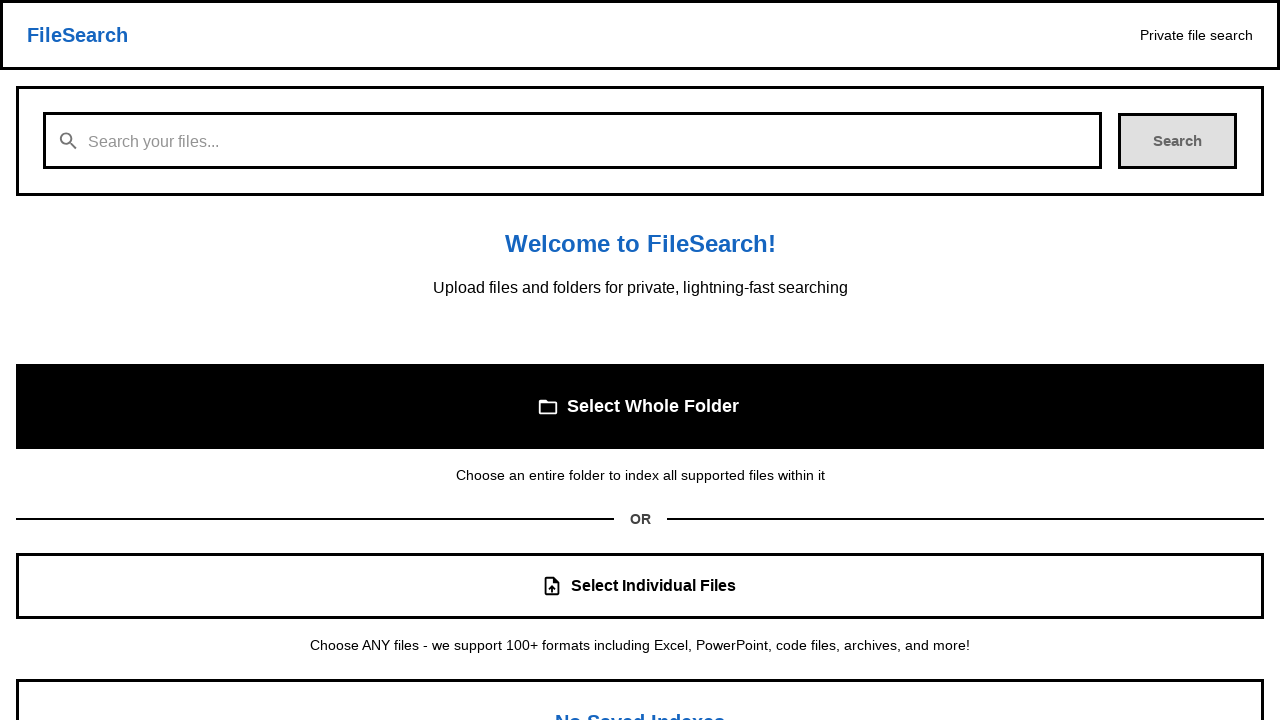

LocalSearch version text displayed
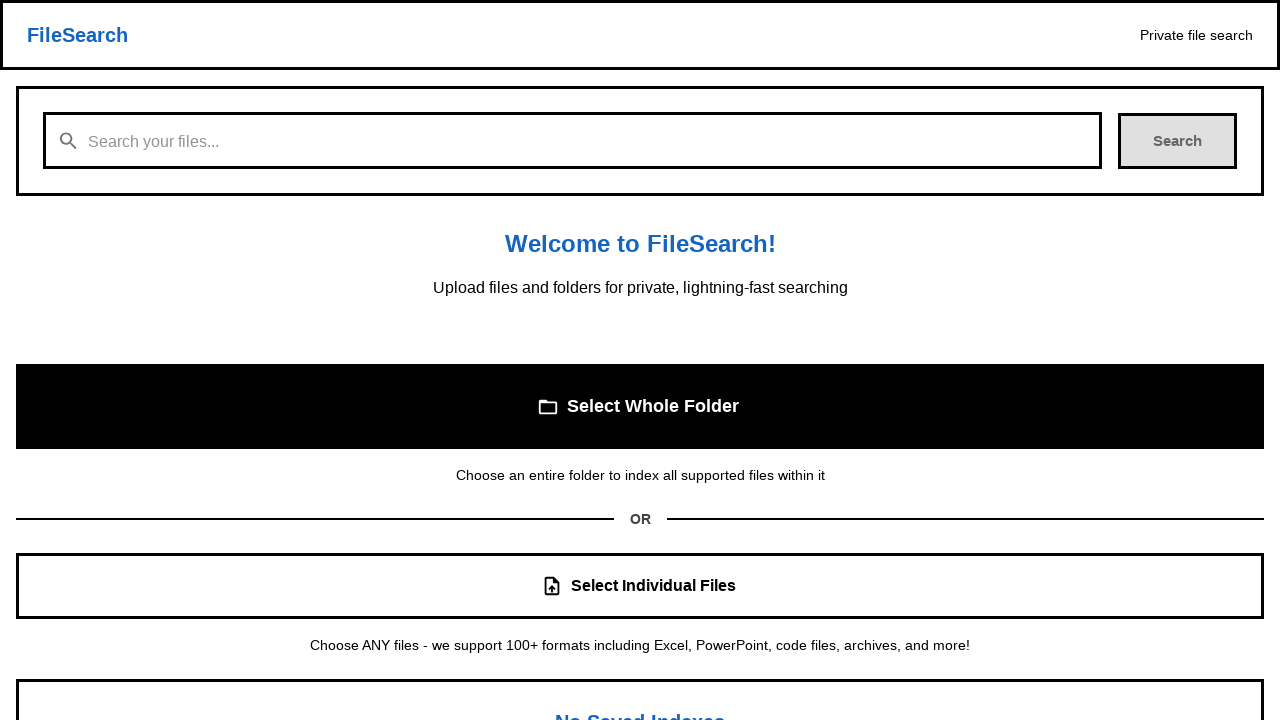

Pressed Tab key to test keyboard navigation
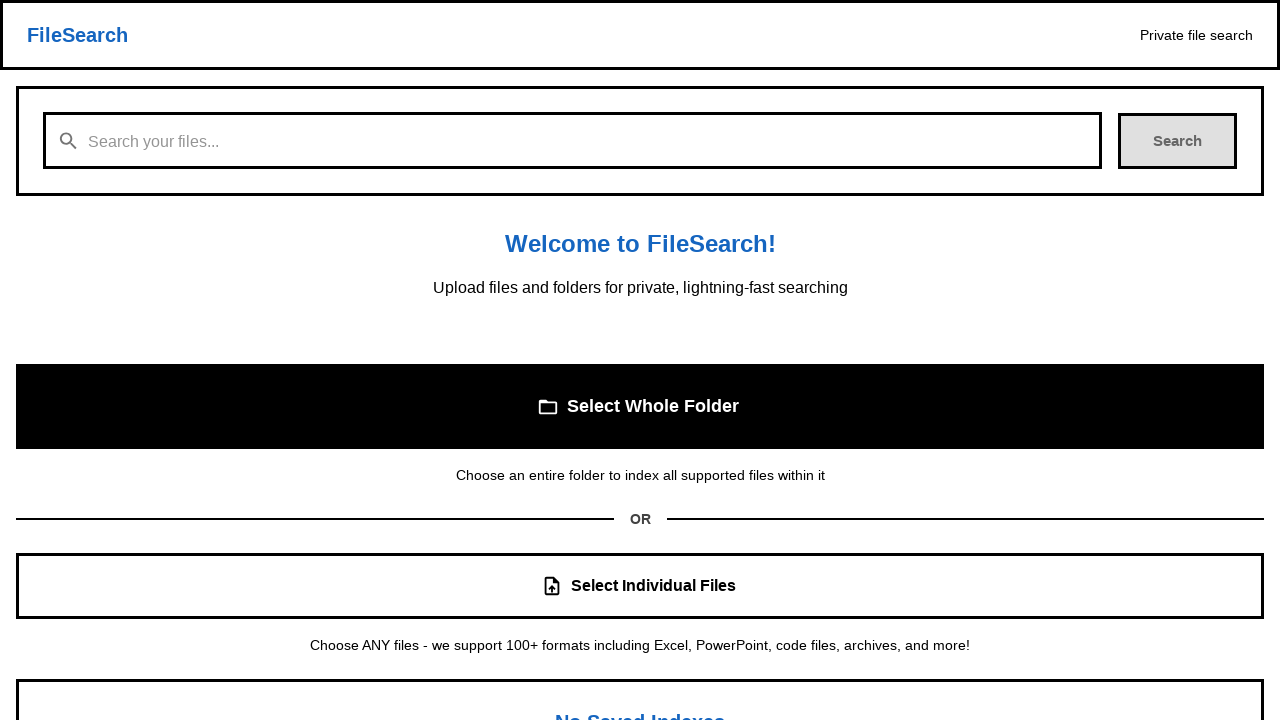

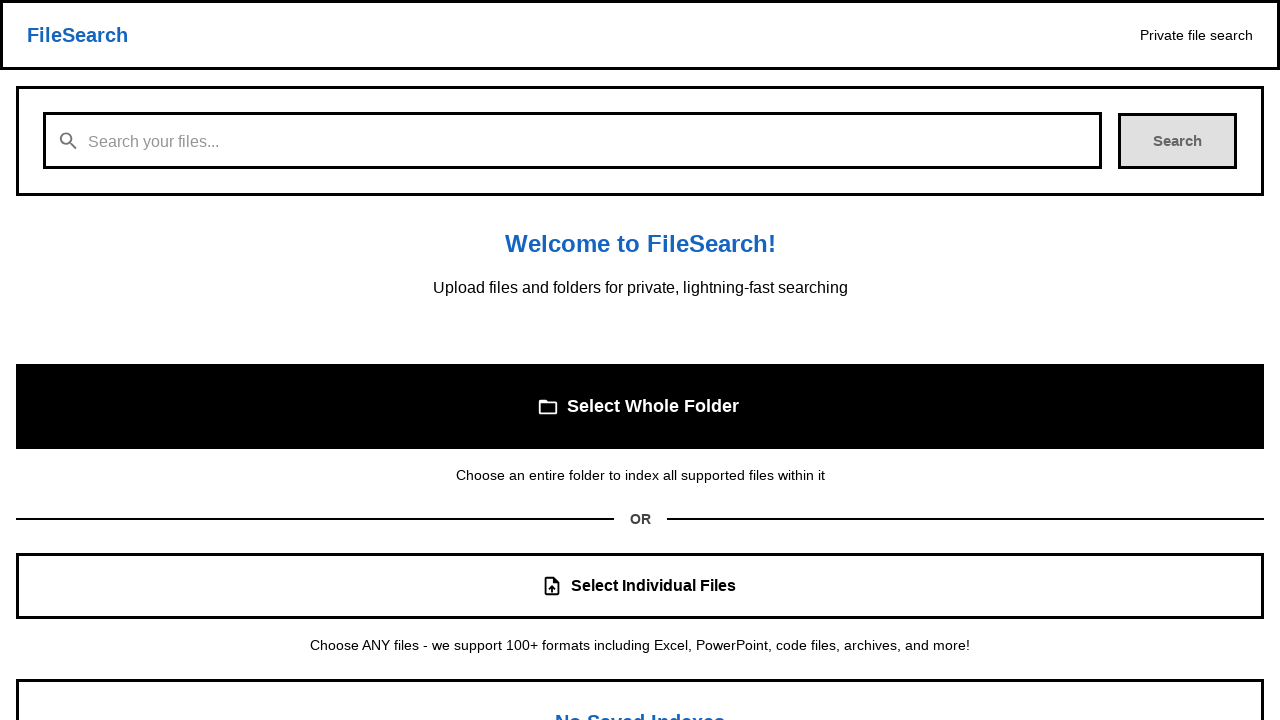